Tests extended search with price filters and checkbox selection showing count of selected items

Starting URL: http://ss.com

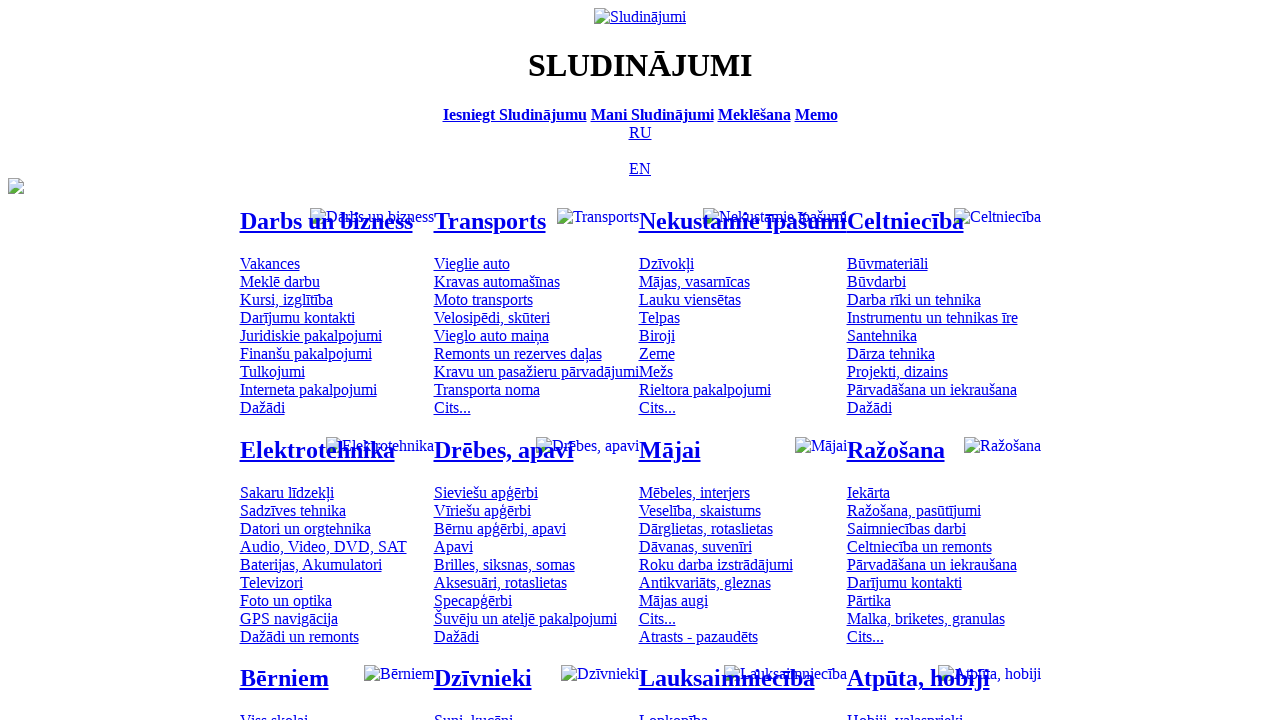

Switched to Russian language at (640, 132) on [title='По-русски']
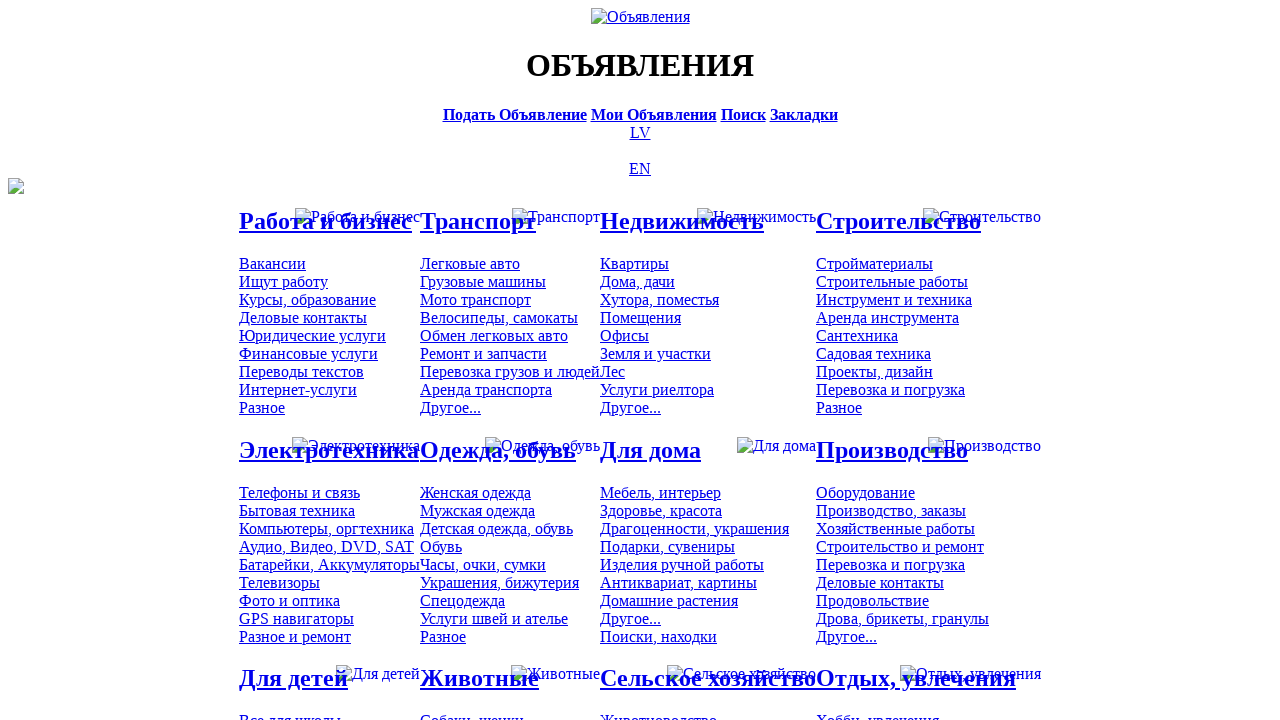

Clicked on search link at (743, 114) on #main_table a[href*='search']
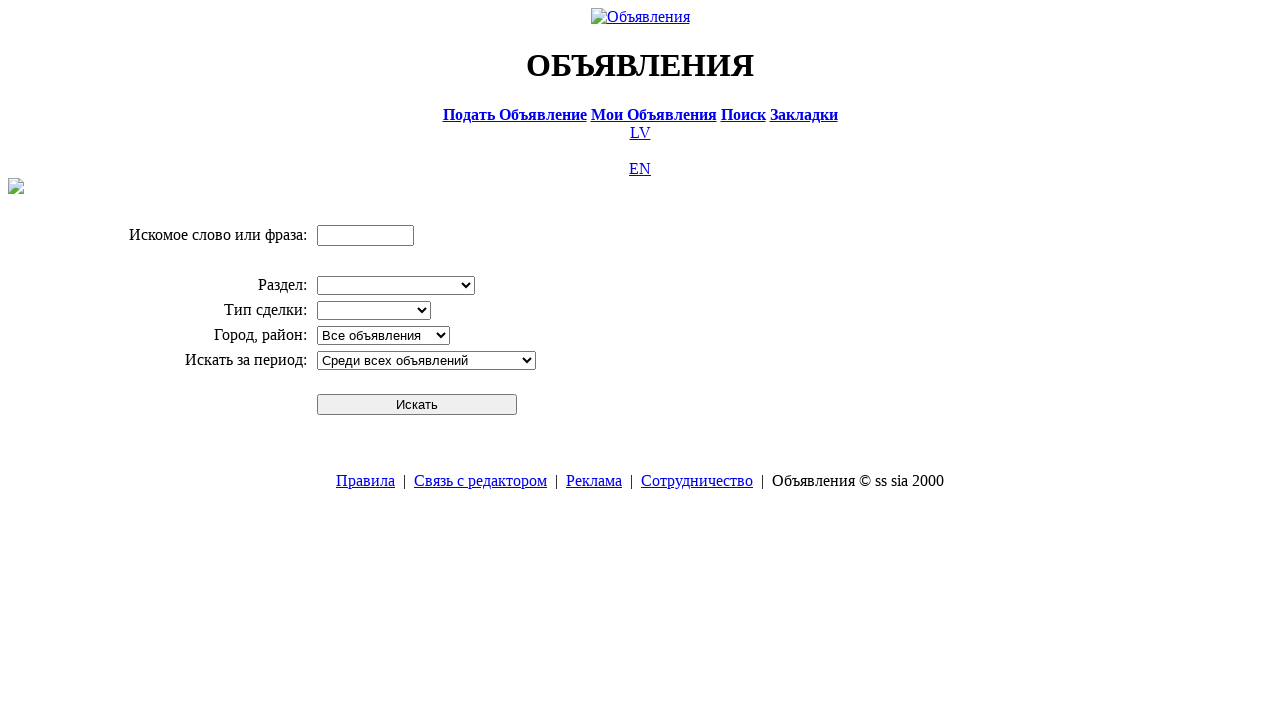

Entered search text 'Компьютер' on input[name='txt']
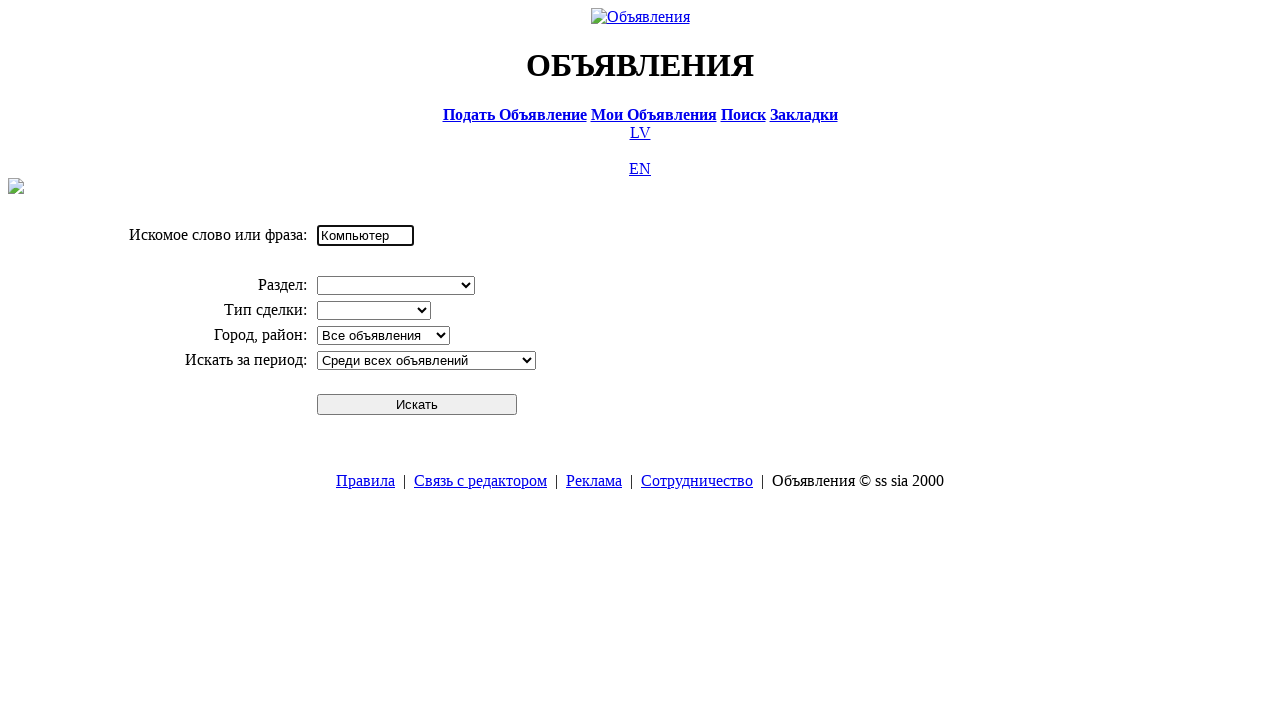

Selected division 'Электротехника' from dropdown on select[name='cid_0']
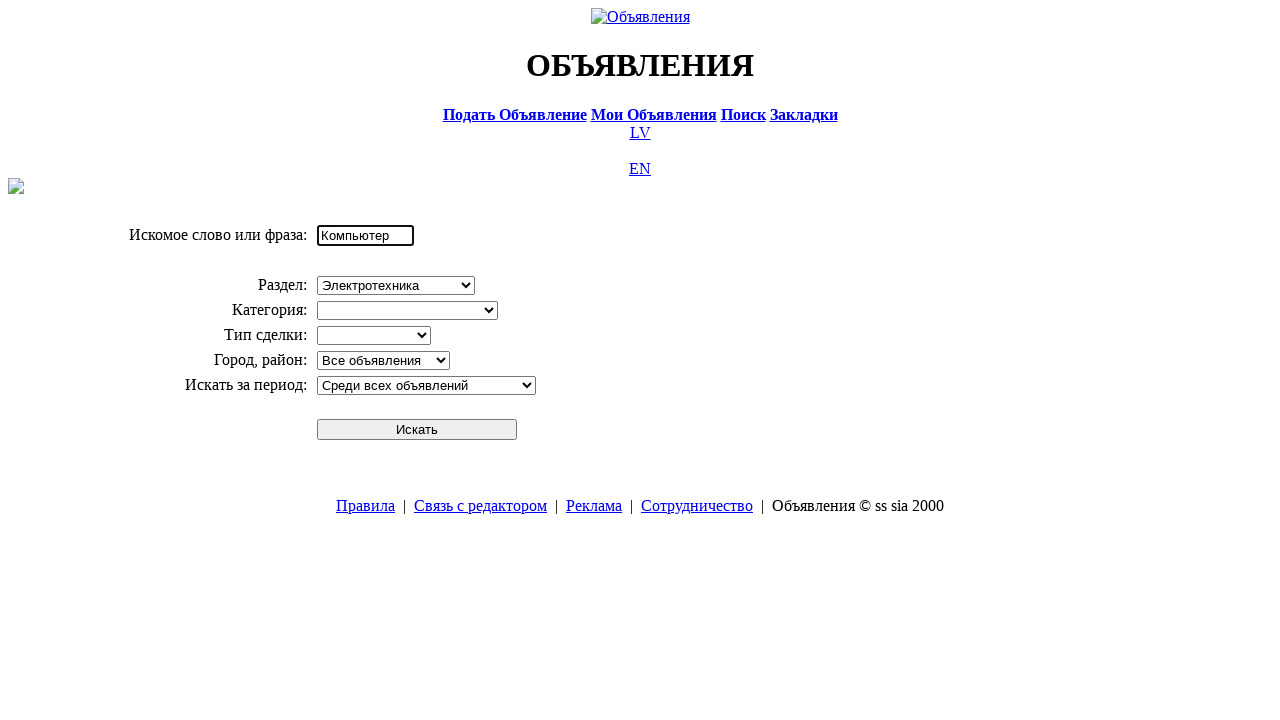

Selected category 'Компьютеры, оргтехника' from dropdown on select[name='cid_1']
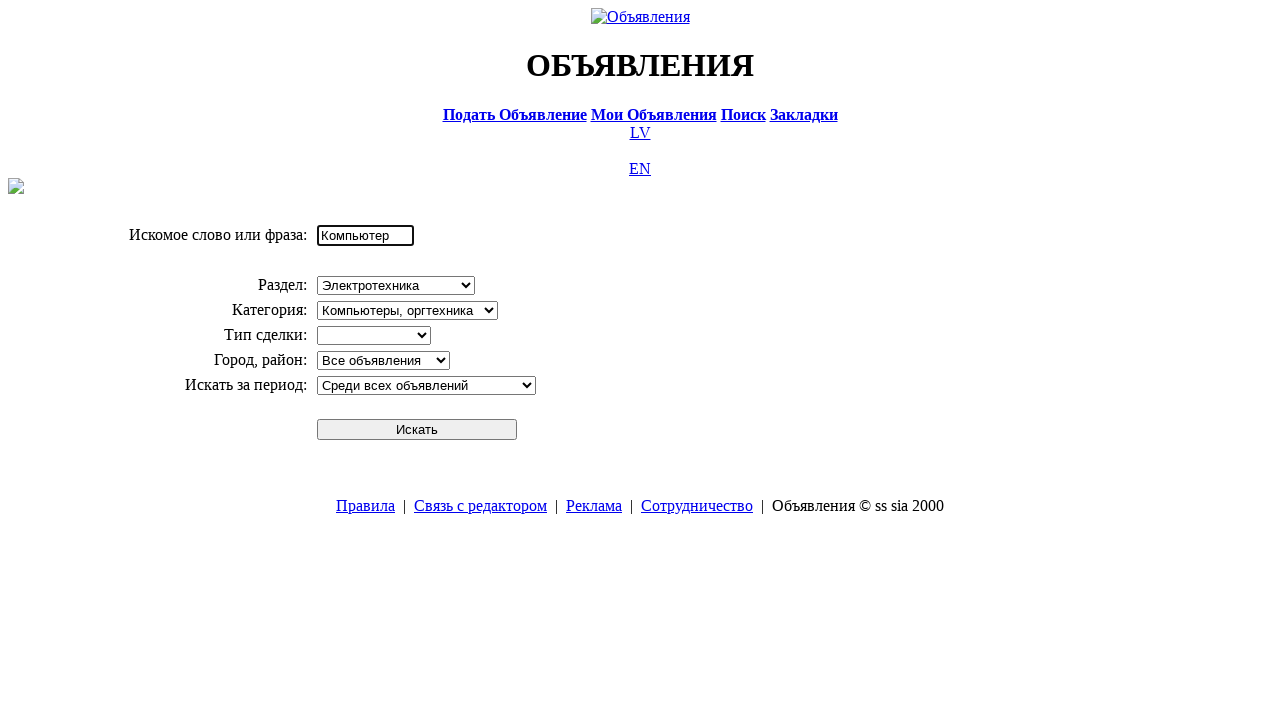

Submitted initial search at (417, 429) on #sbtn
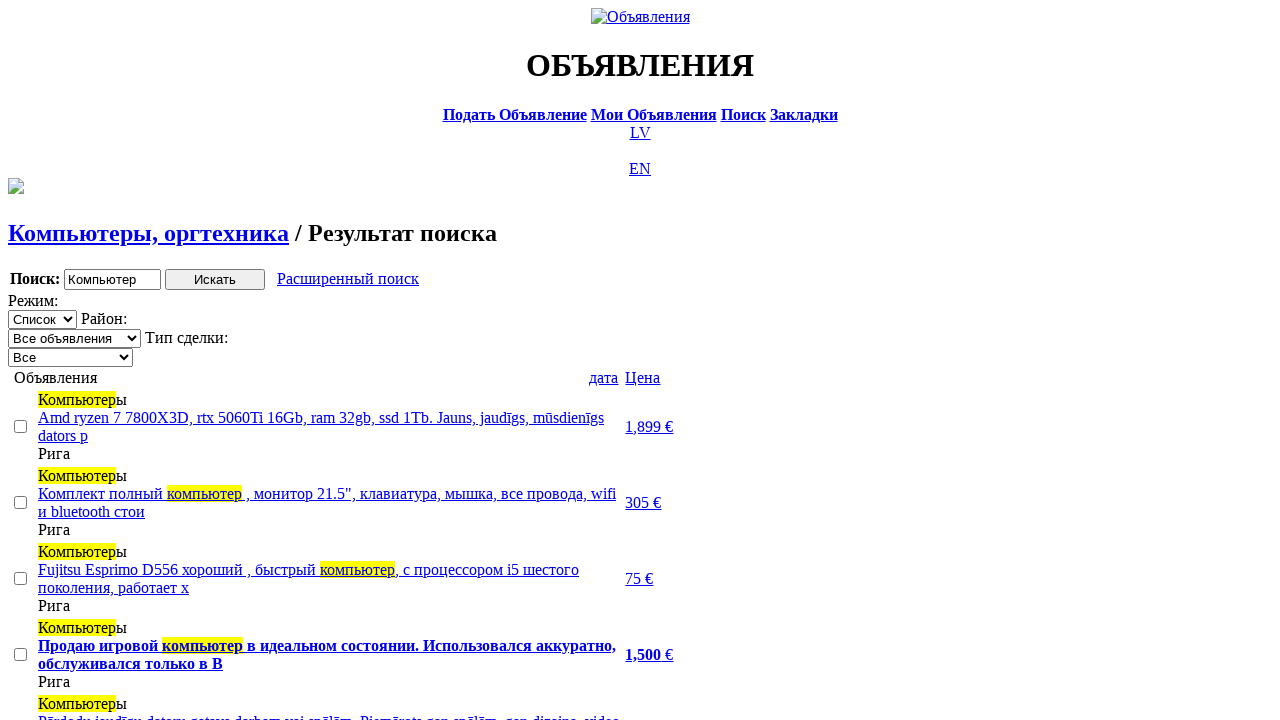

Clicked extended search link at (348, 279) on a.a9a
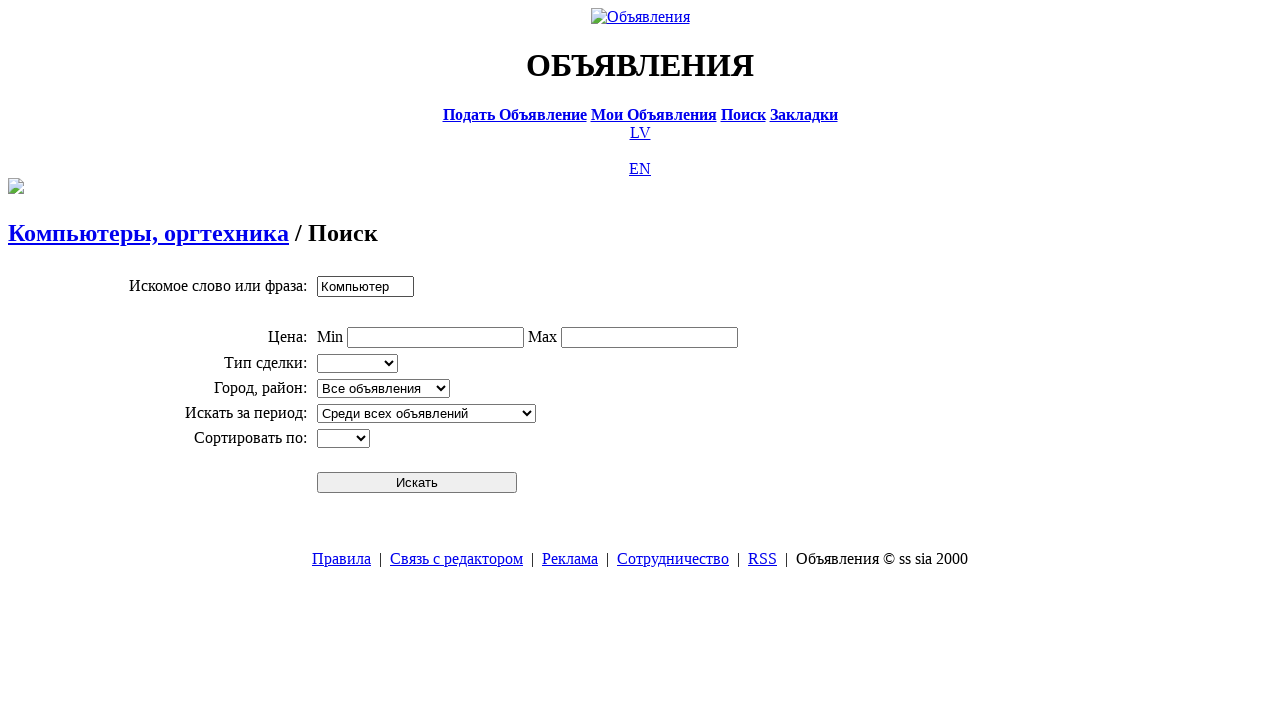

Set minimum price to 0 on input[name='topt[8][min]']
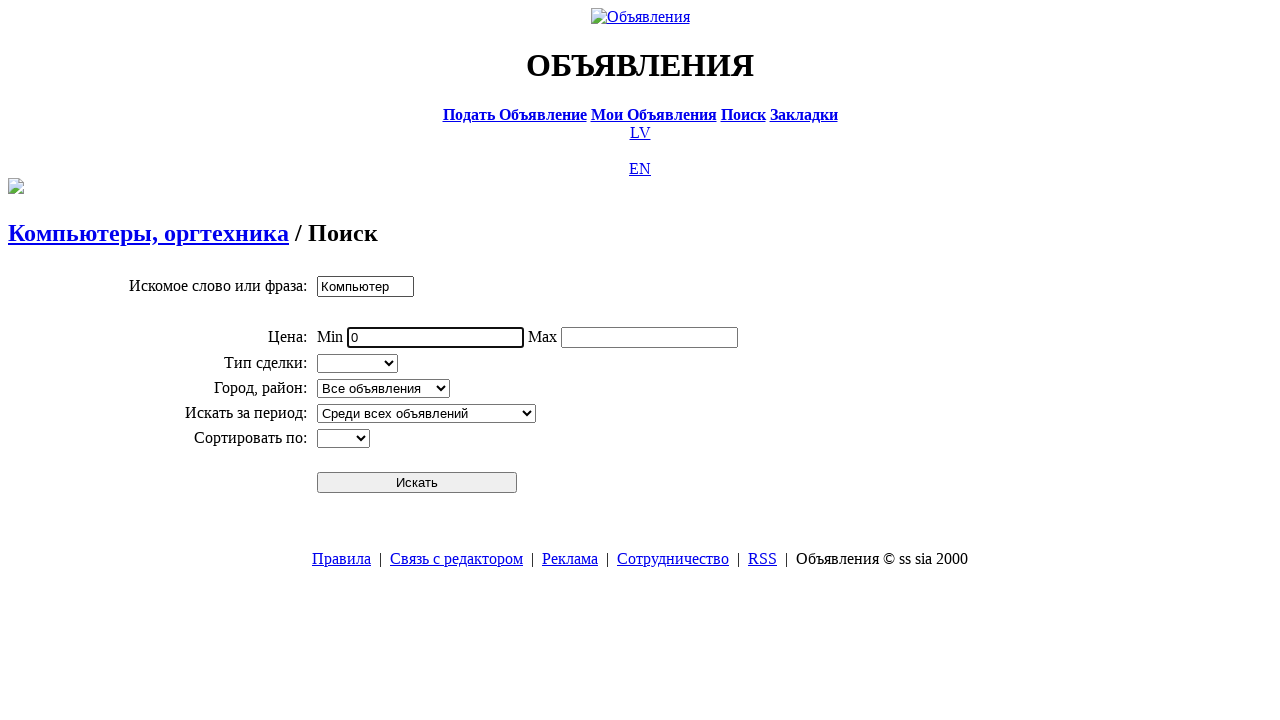

Set maximum price to 300 on input[name='topt[8][max]']
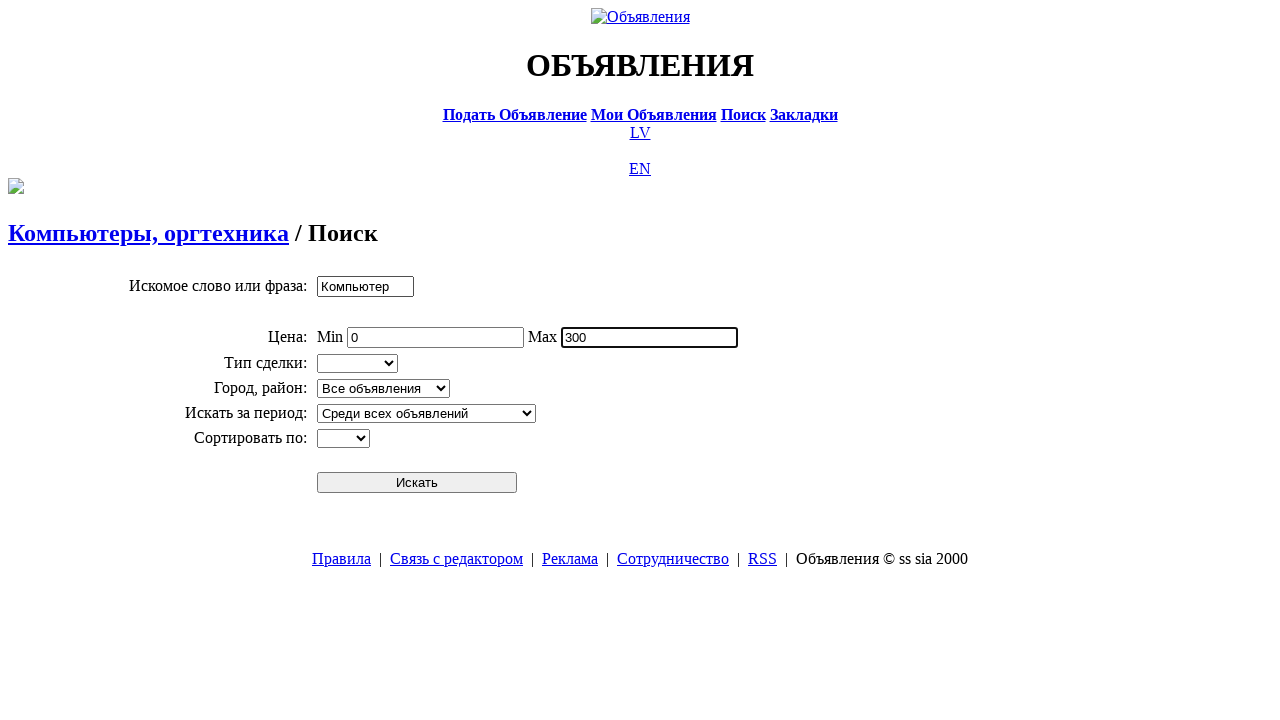

Submitted extended search with price filters at (417, 482) on #sbtn
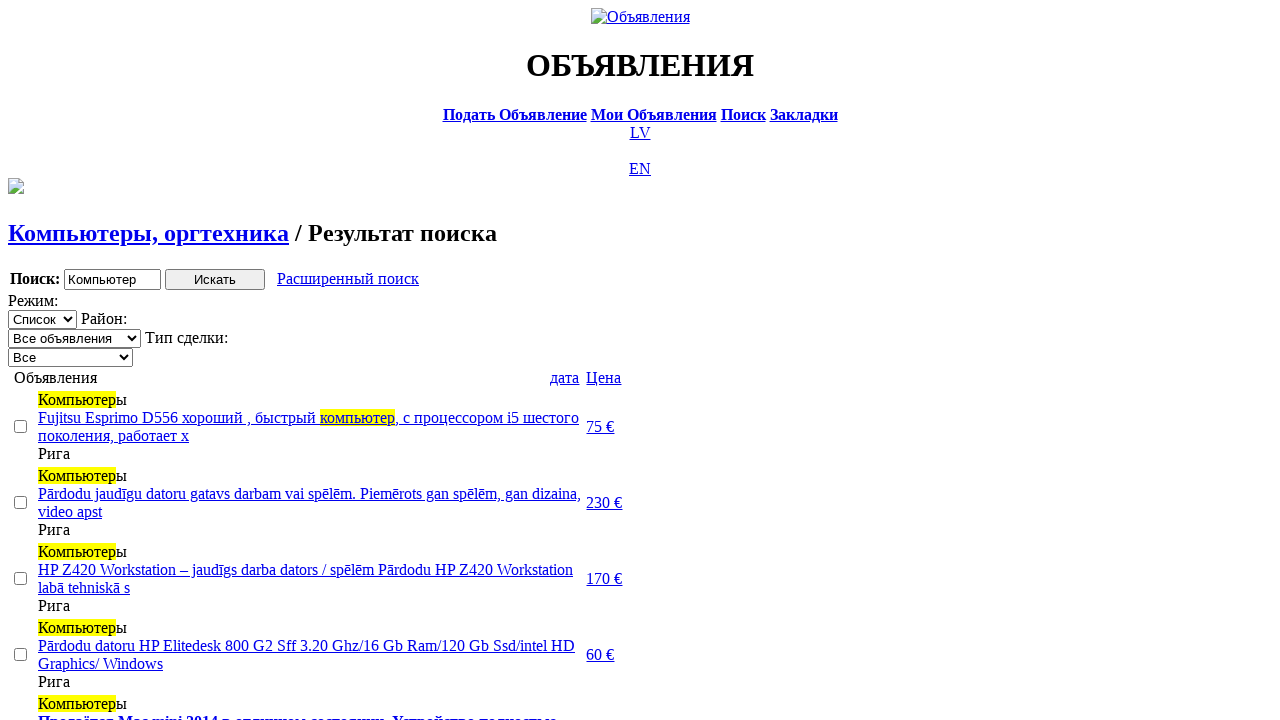

Clicked price sort button (first click) at (604, 377) on text=Цена
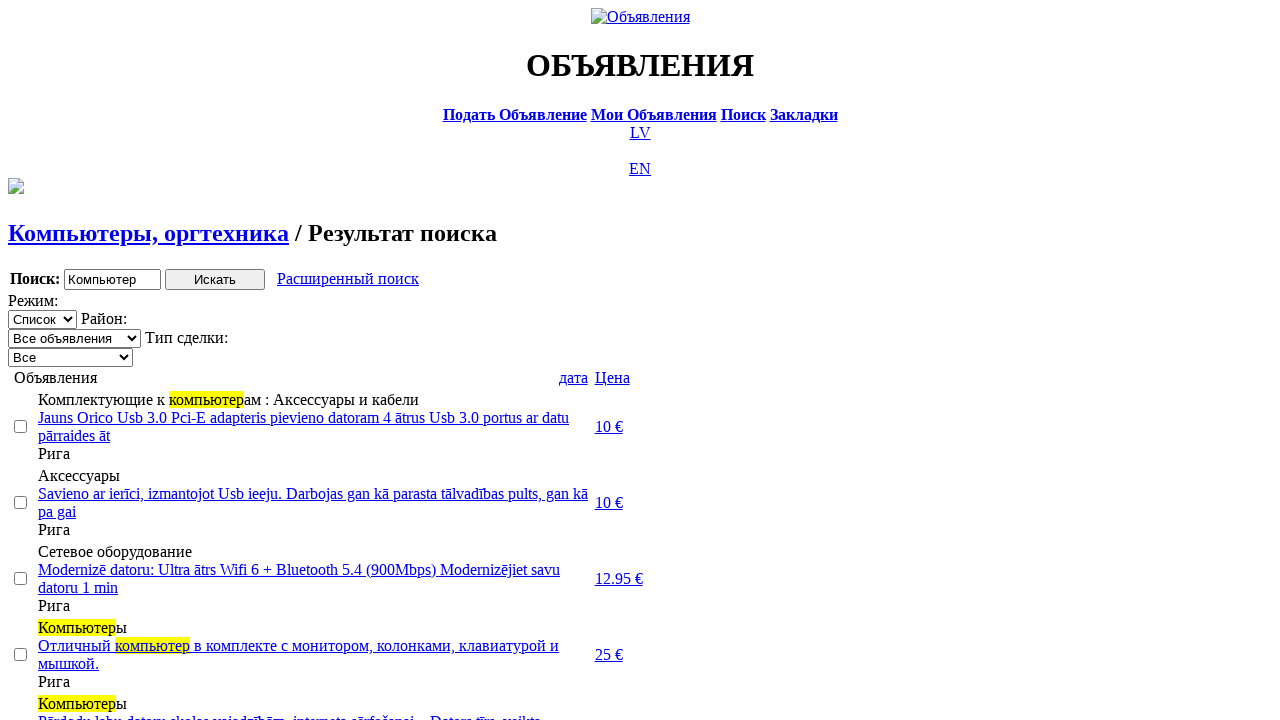

Clicked price sort button (second click) for descending order at (612, 377) on text=Цена
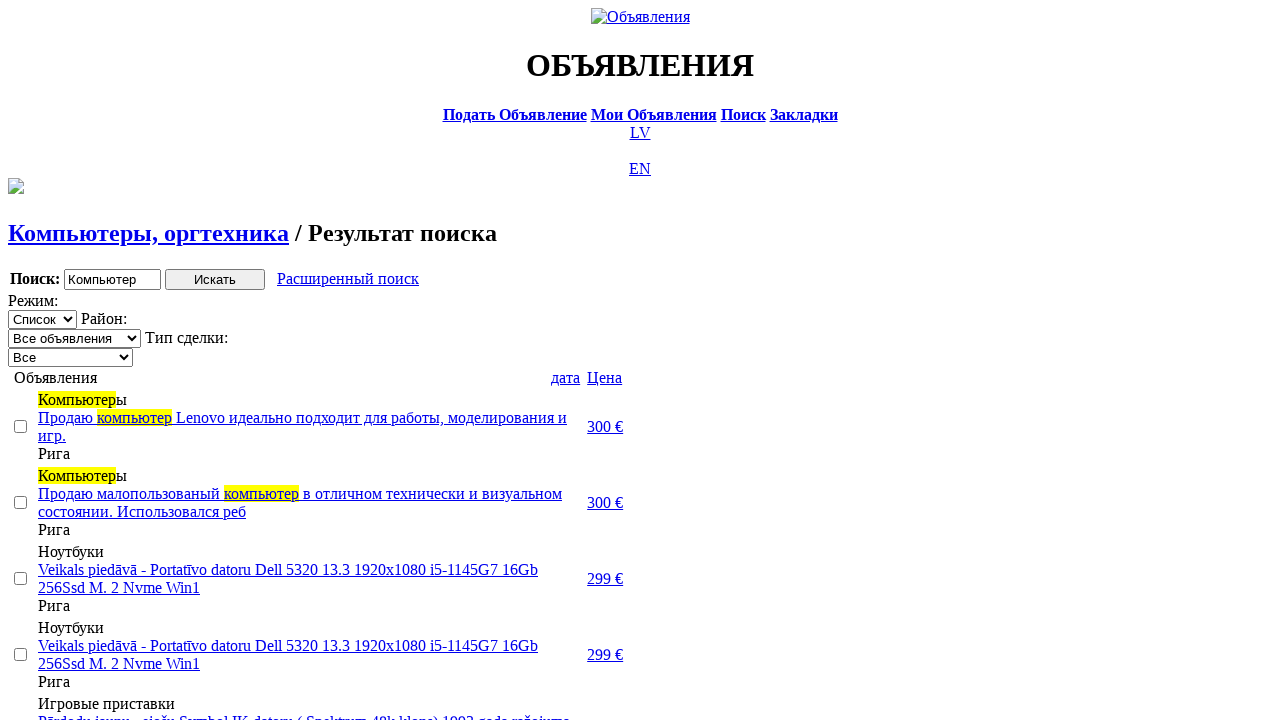

Selected transaction type 'Продажа' on .filter_second_line_dv>span:nth-child(3)>select
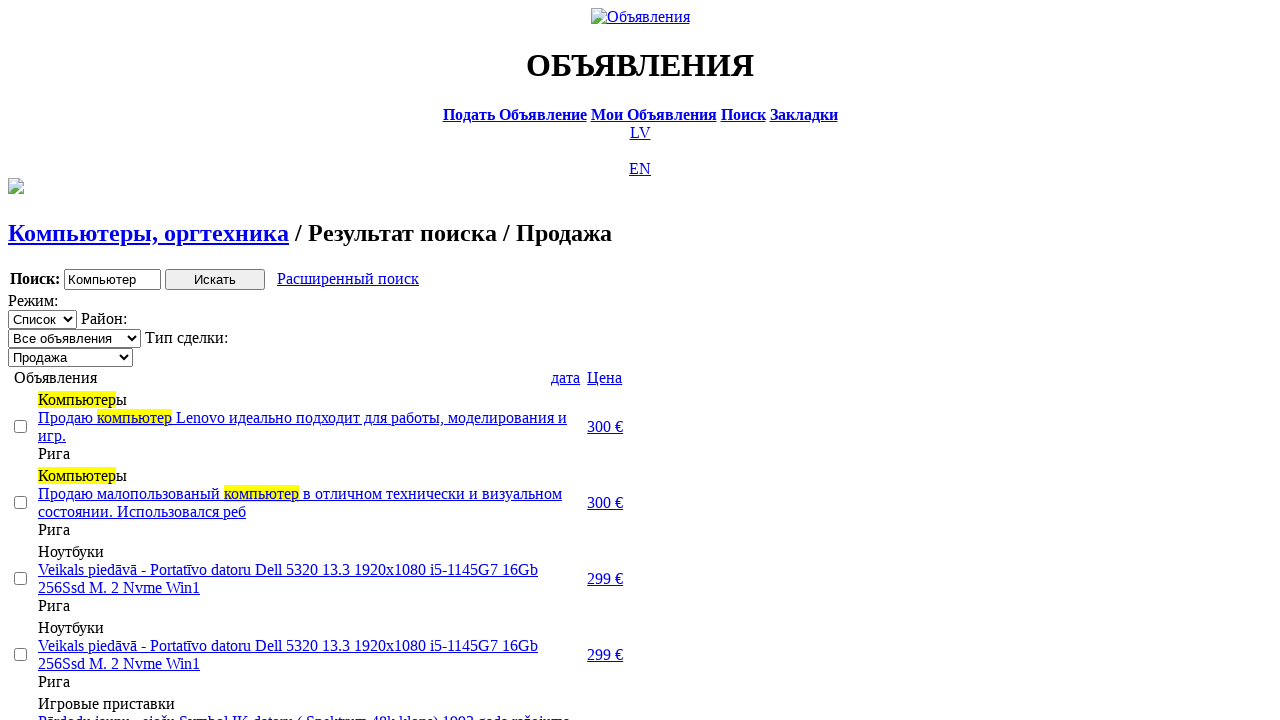

Clicked checkbox at index 1
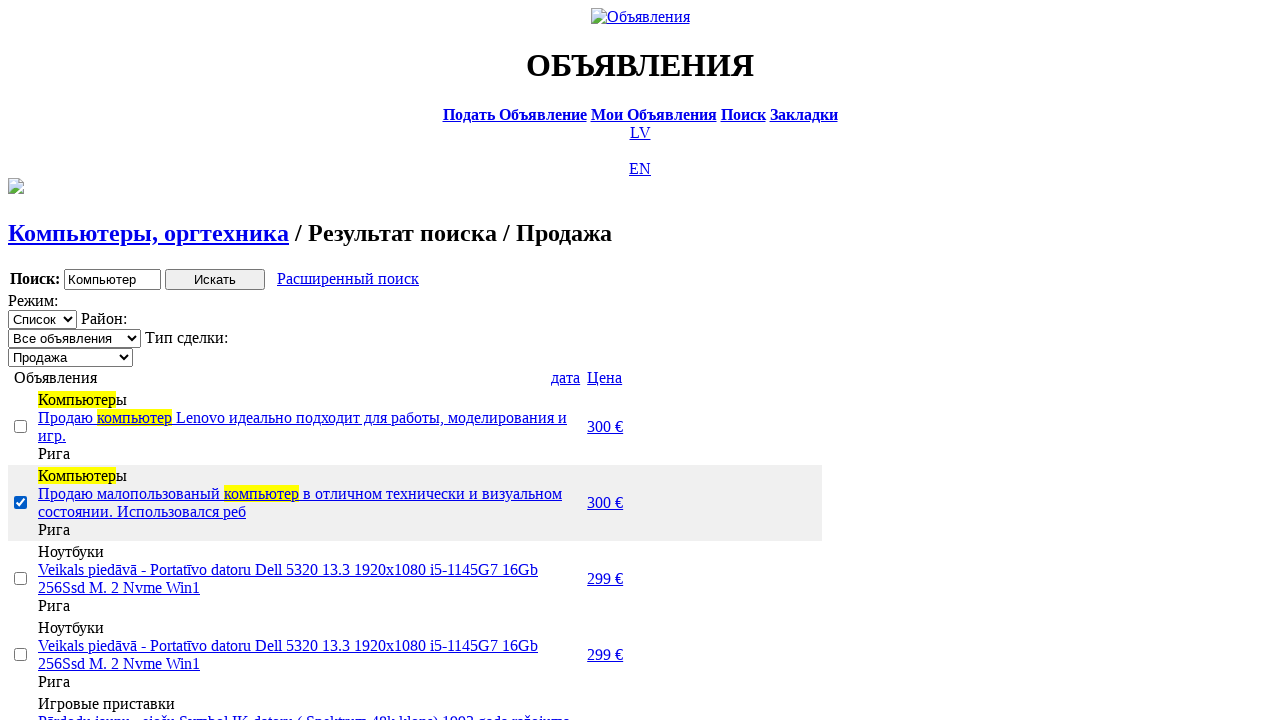

Clicked checkbox at index 2
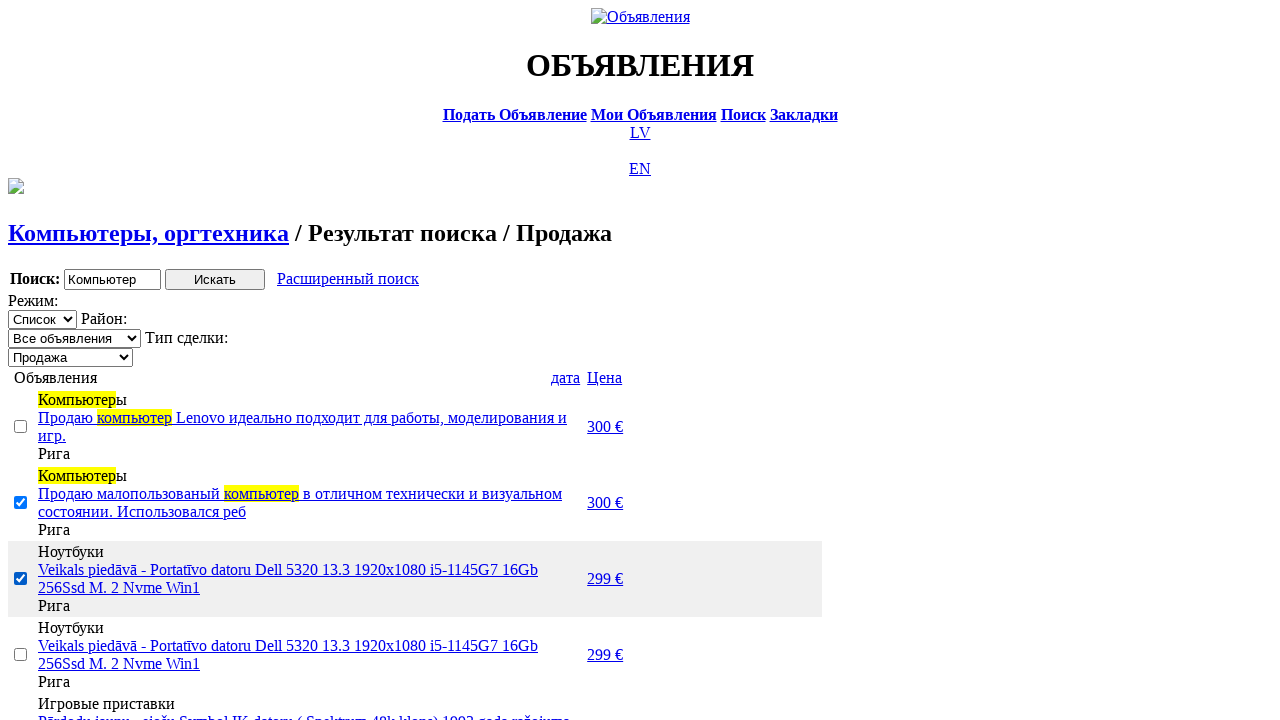

Clicked checkbox at index 4
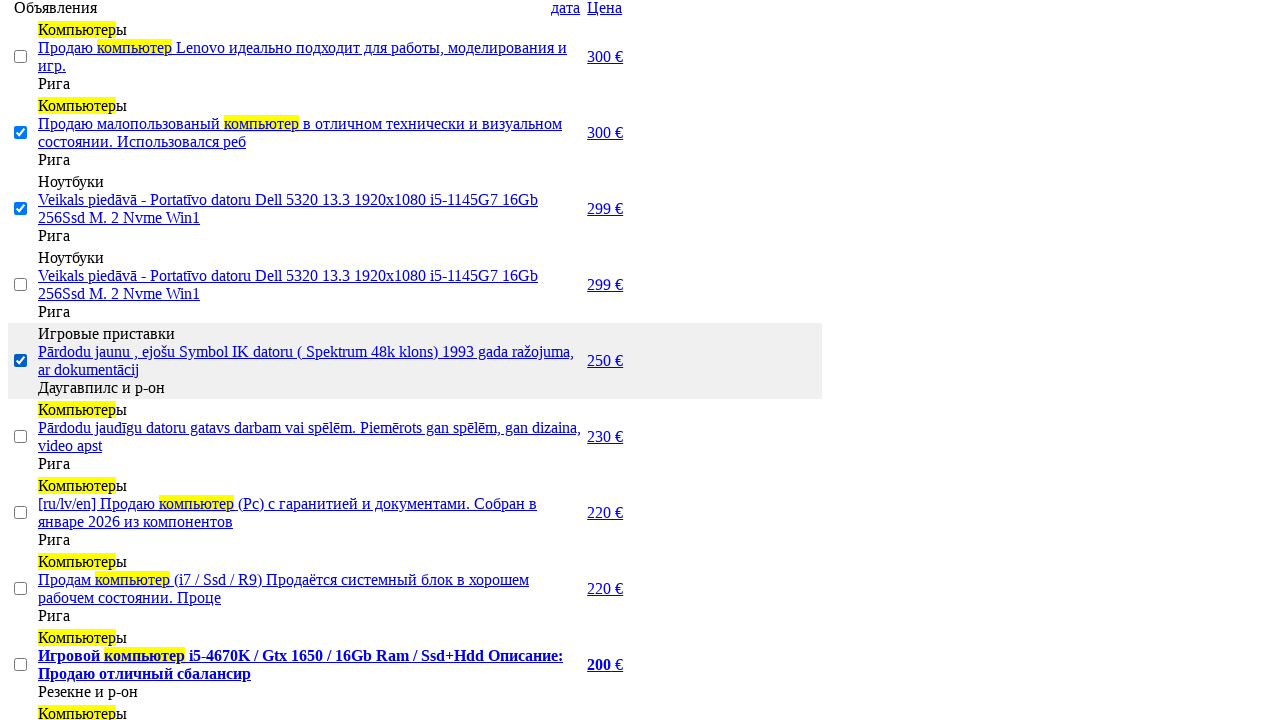

Waited for selected items counter to become visible
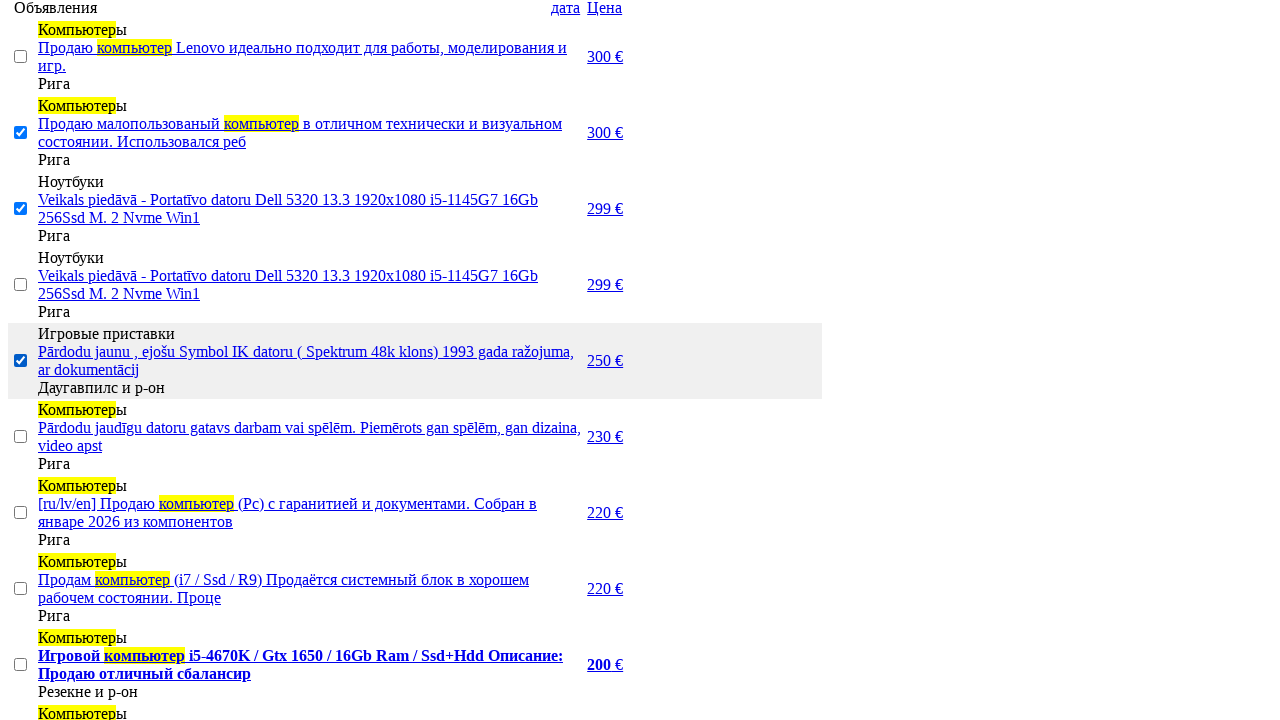

Retrieved selected items counter text
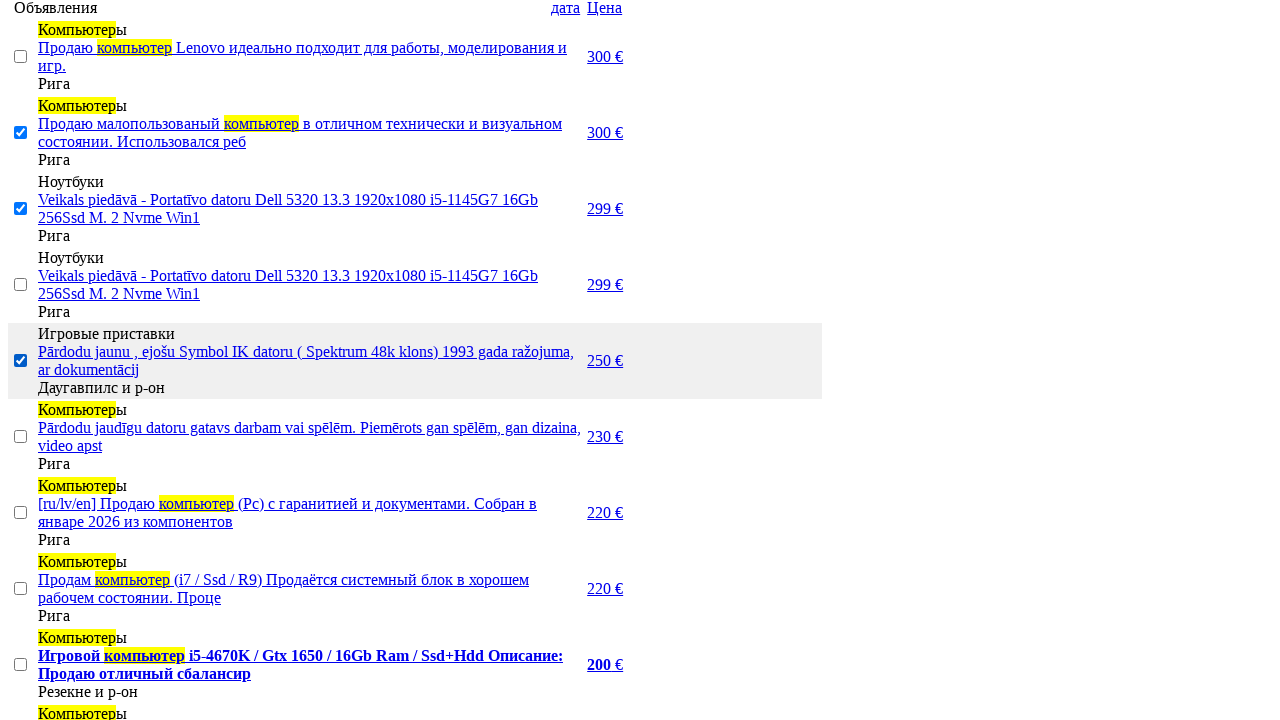

Verified that counter shows '3' selected items
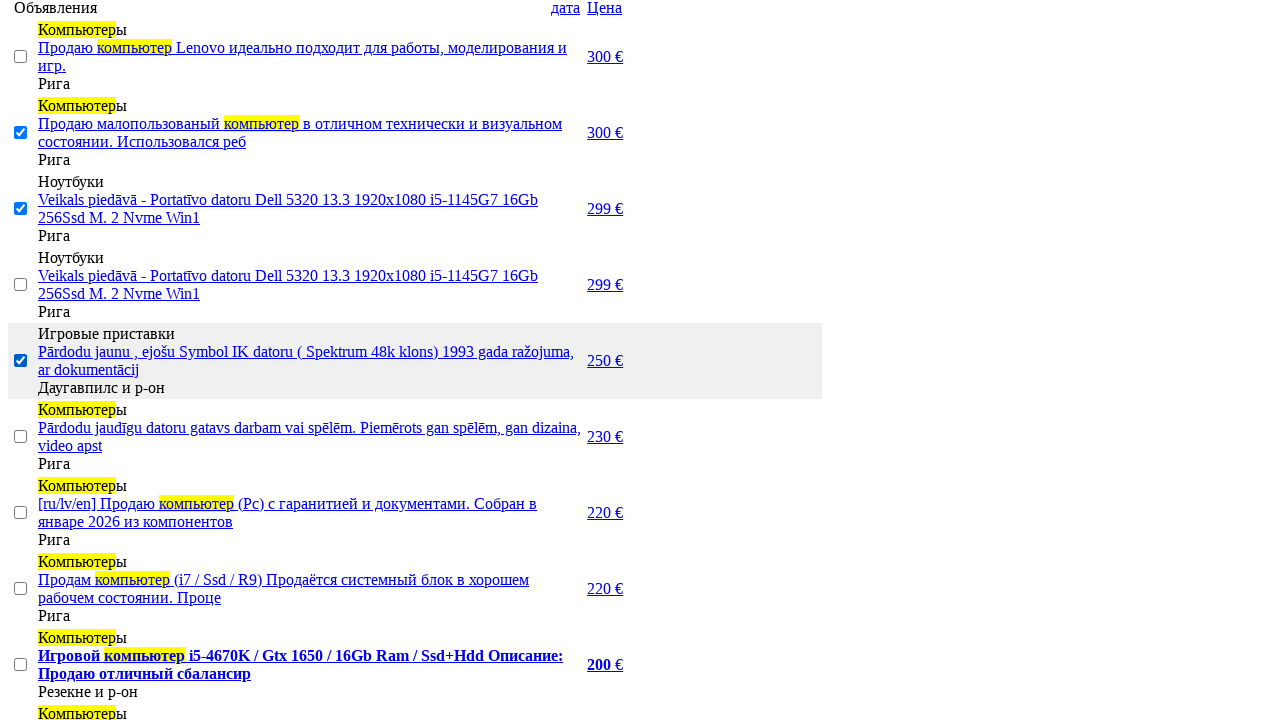

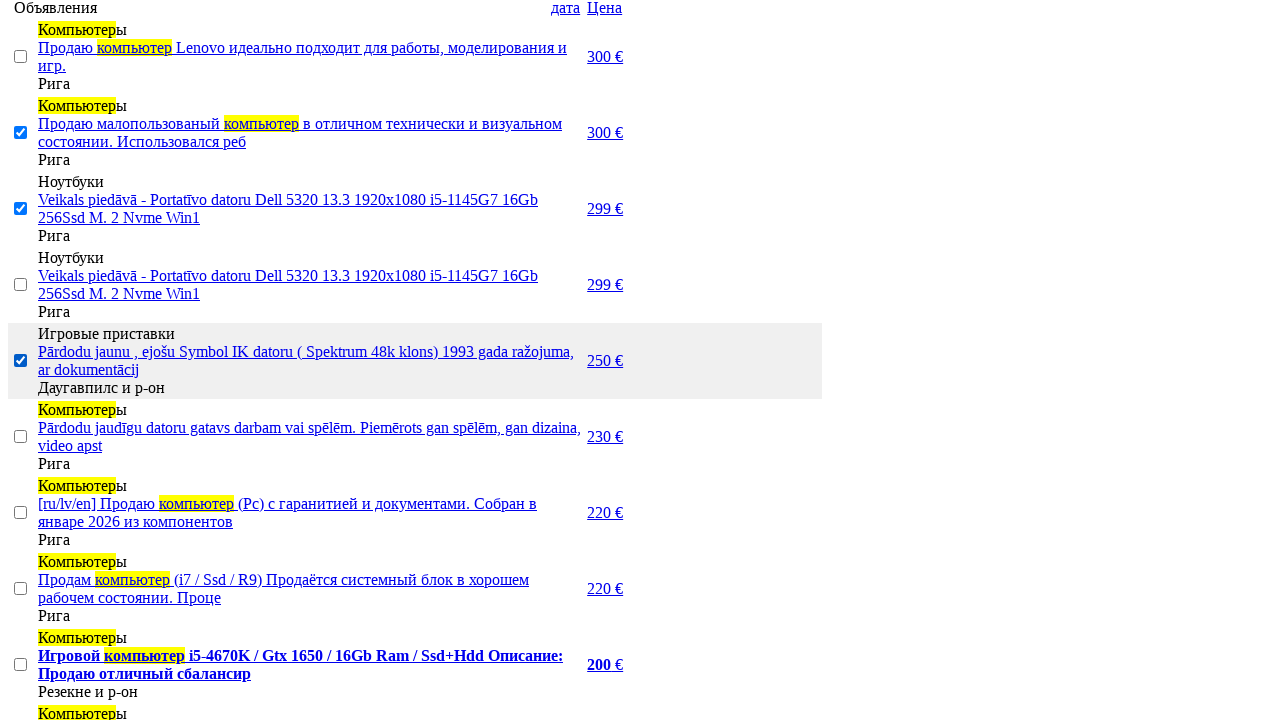